Navigates to Demo Tables page and verifies that EMPLOYEE BASIC INFORMATION table has exactly 5 rows

Starting URL: http://automationbykrishna.com/#

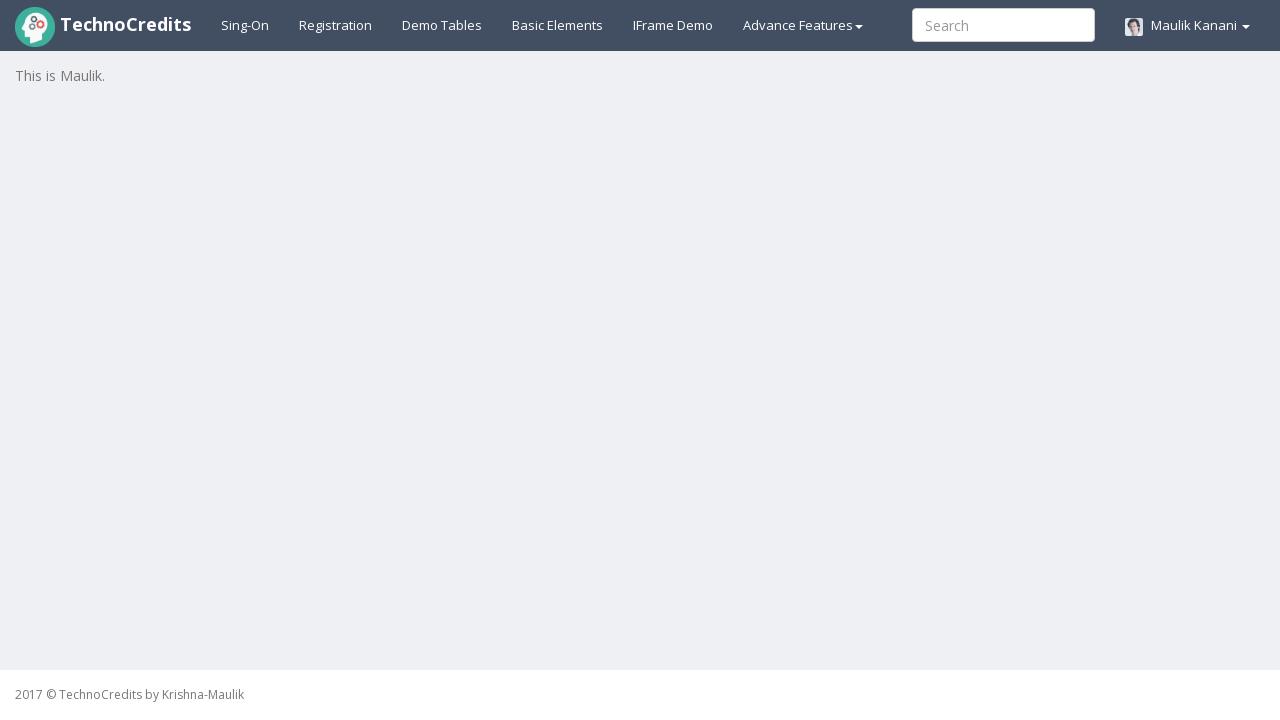

Clicked on Demo Tables link at (442, 25) on text=Demo Tables
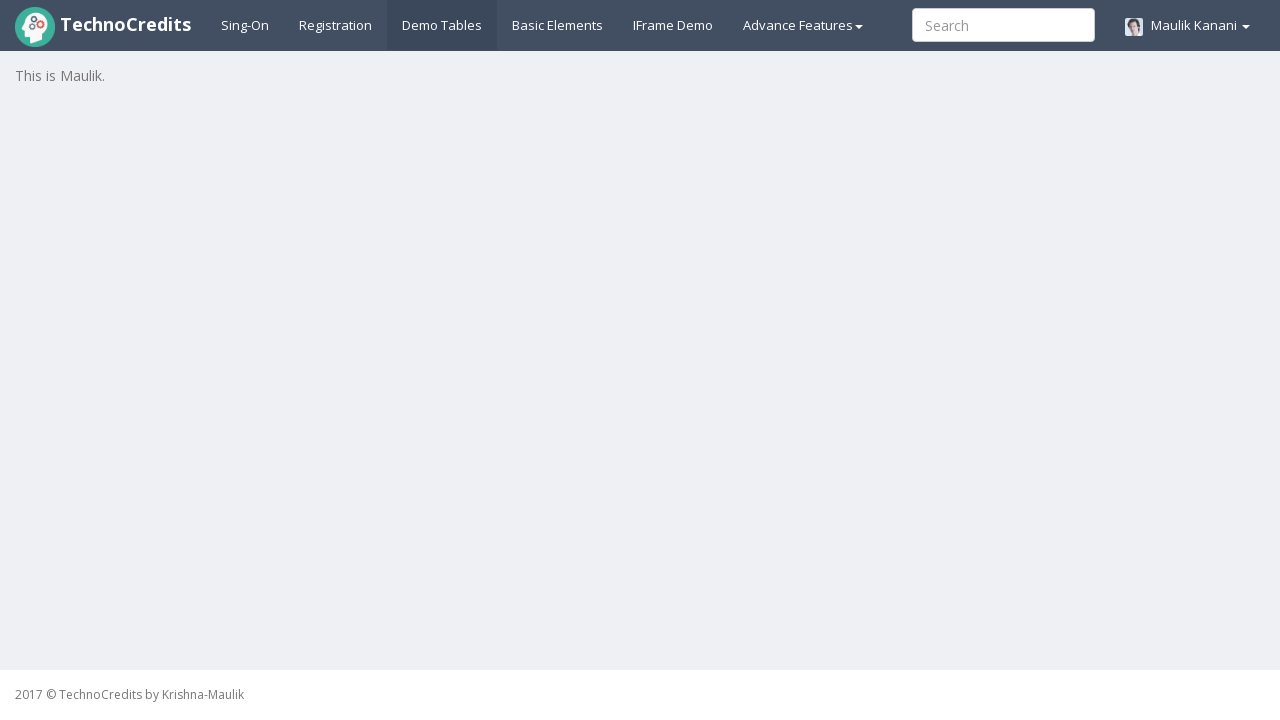

EMPLOYEE BASIC INFORMATION table loaded
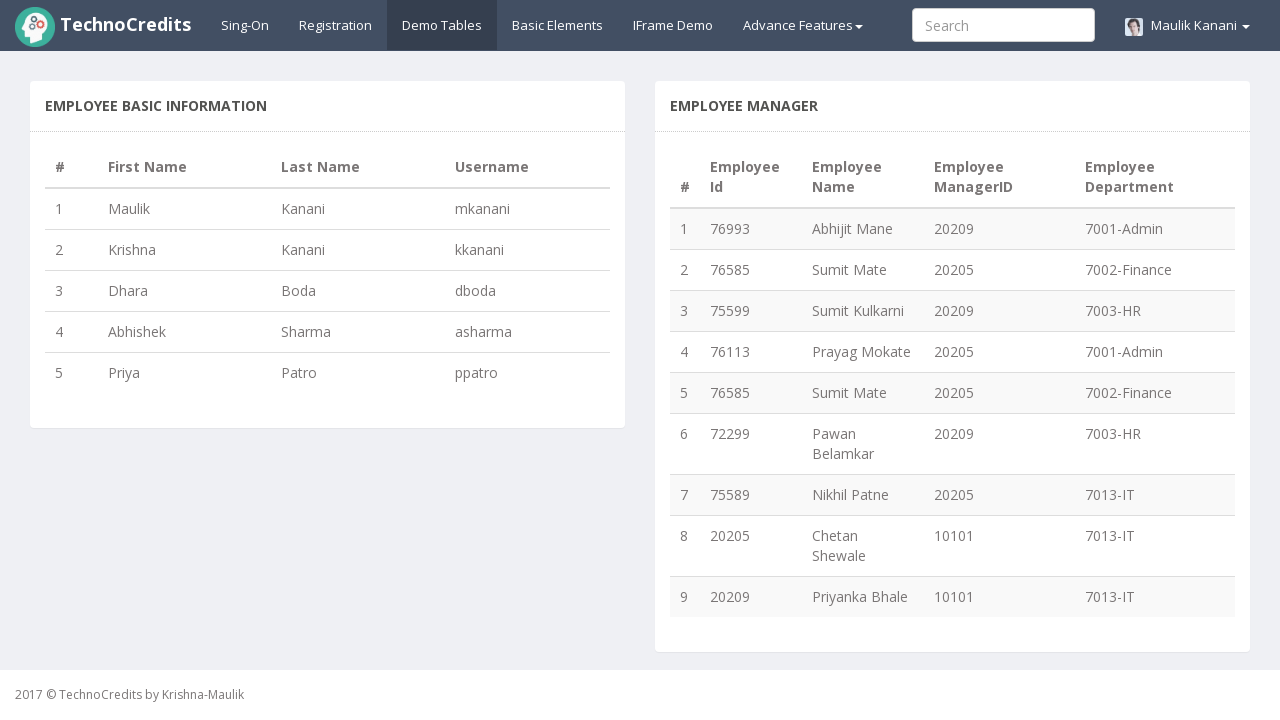

Retrieved all rows from table - found 5 rows
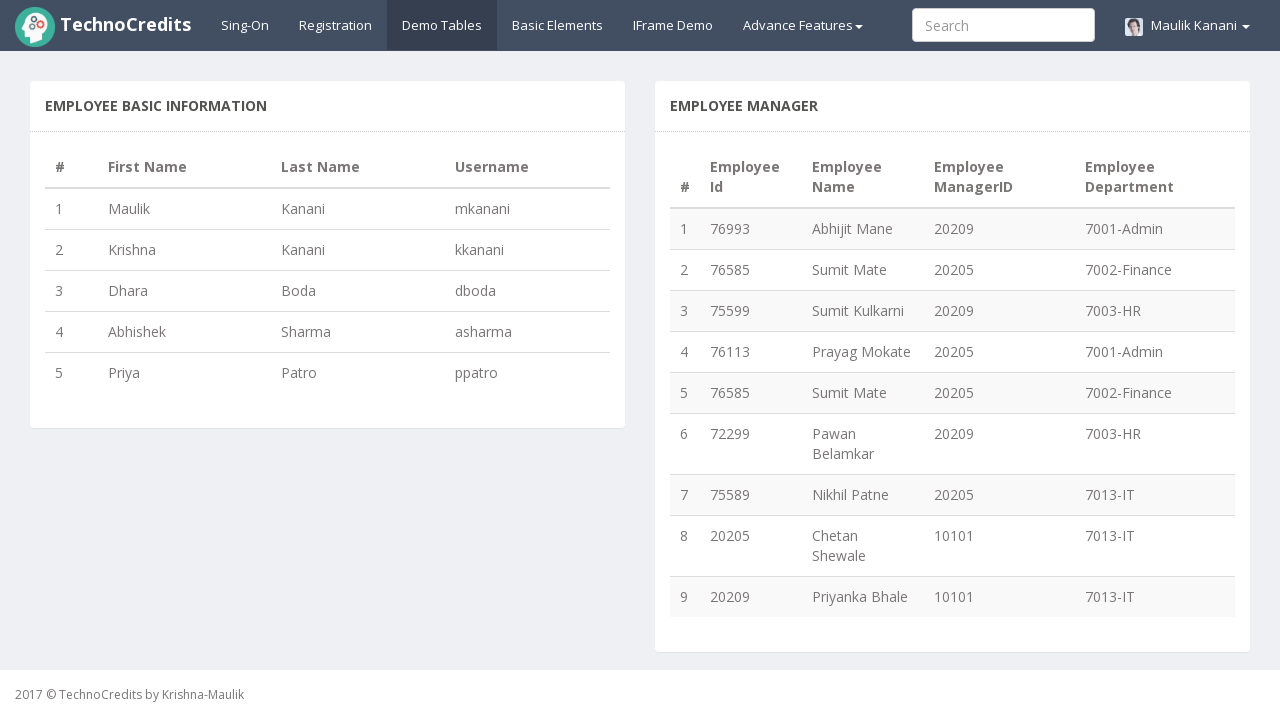

Verified that EMPLOYEE BASIC INFORMATION table has exactly 5 rows
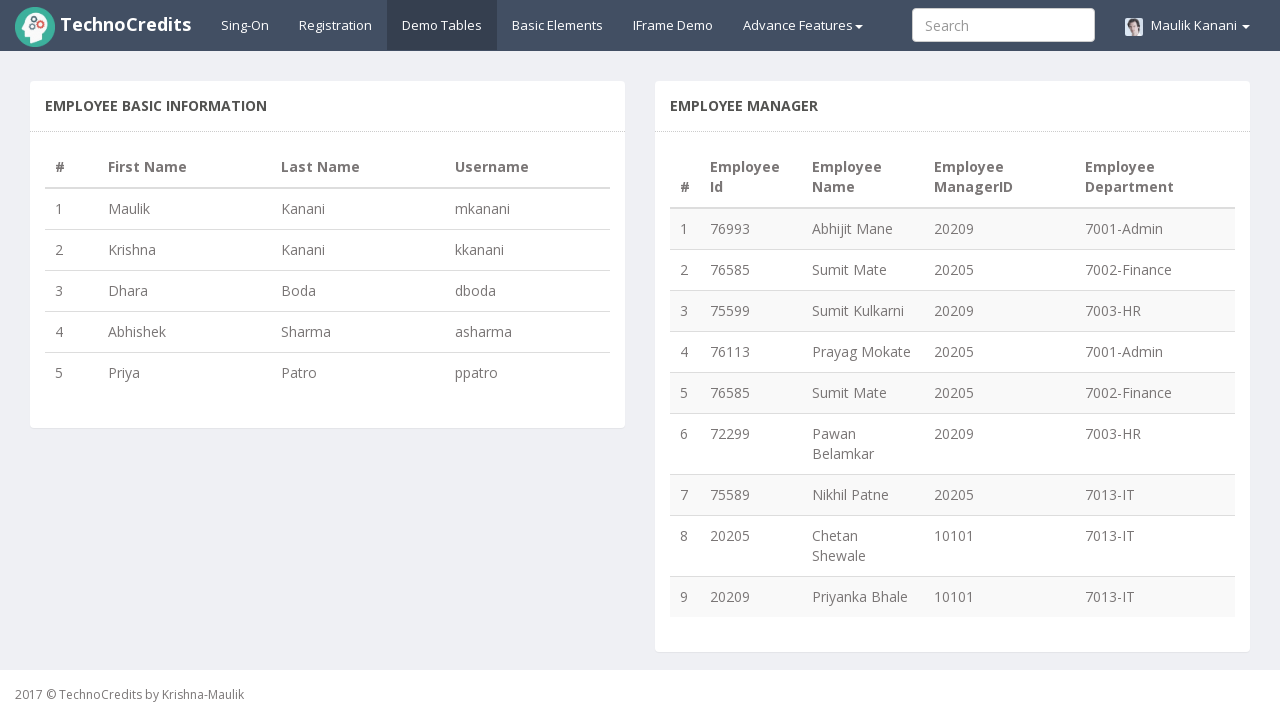

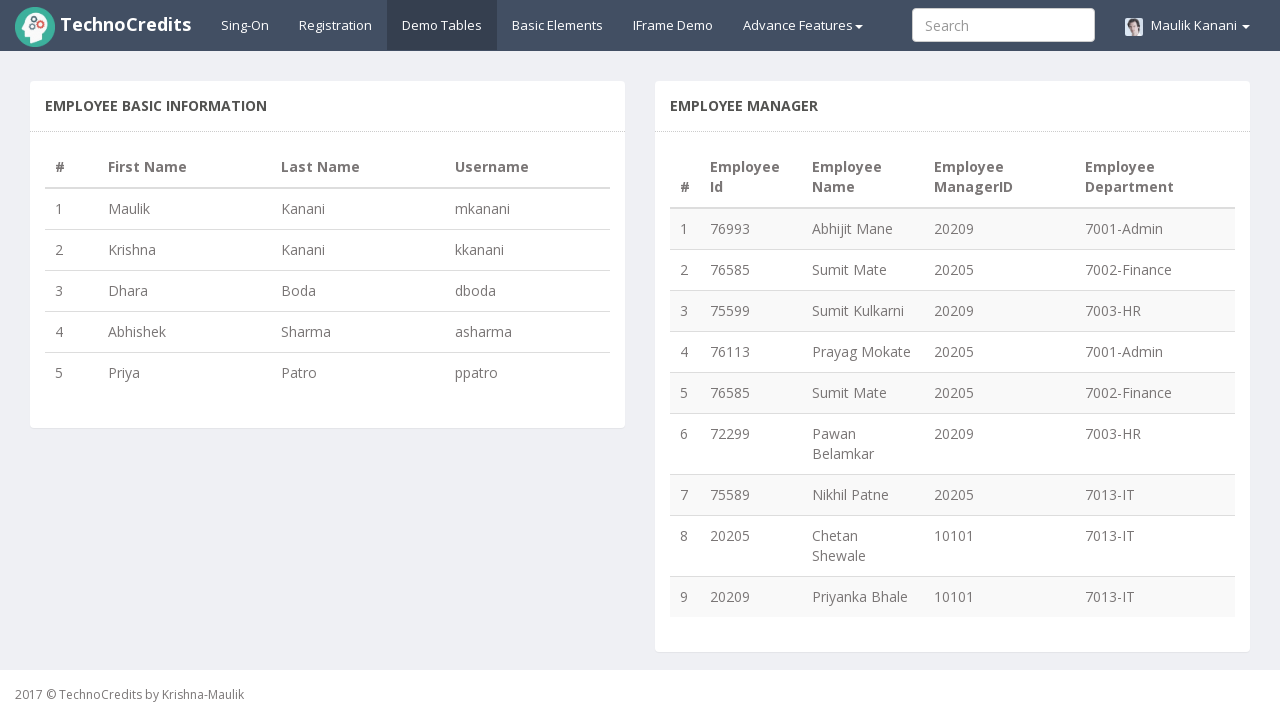